Tests drag-and-drop functionality on the jQuery UI demo page by dragging a source element onto a target droppable element within an iframe.

Starting URL: https://jqueryui.com/droppable/

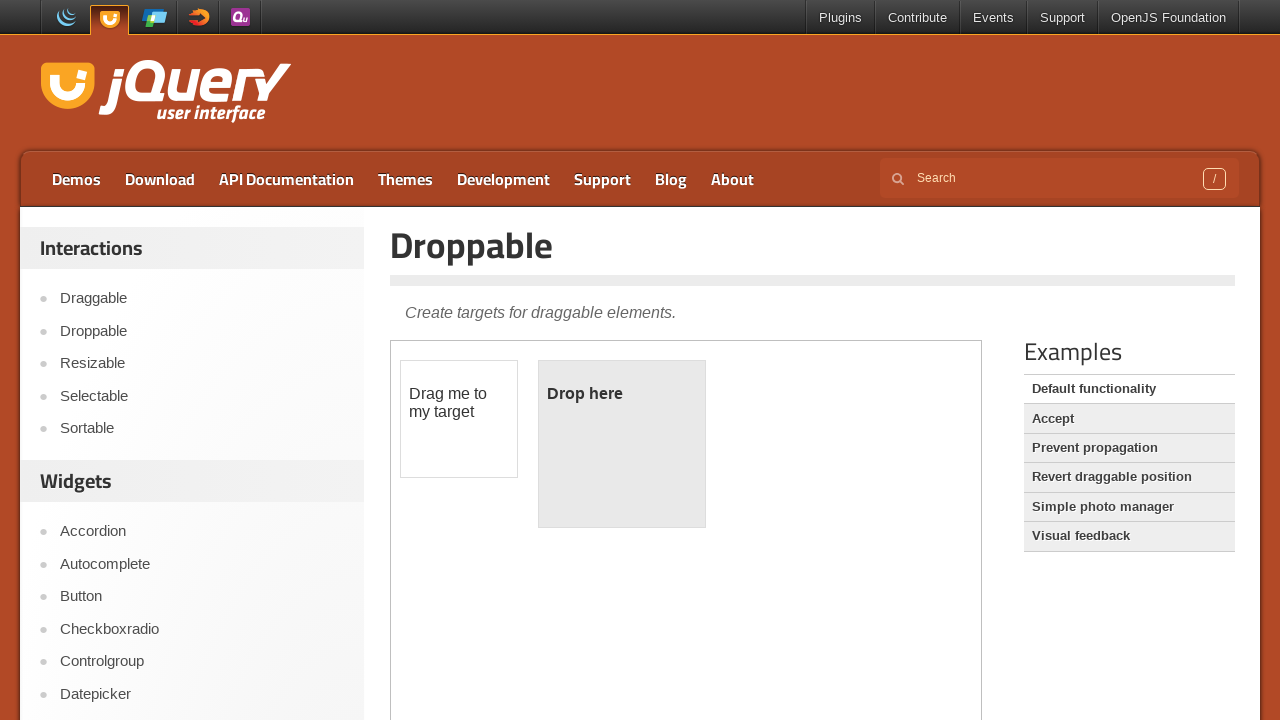

Located iframe containing drag-and-drop demo
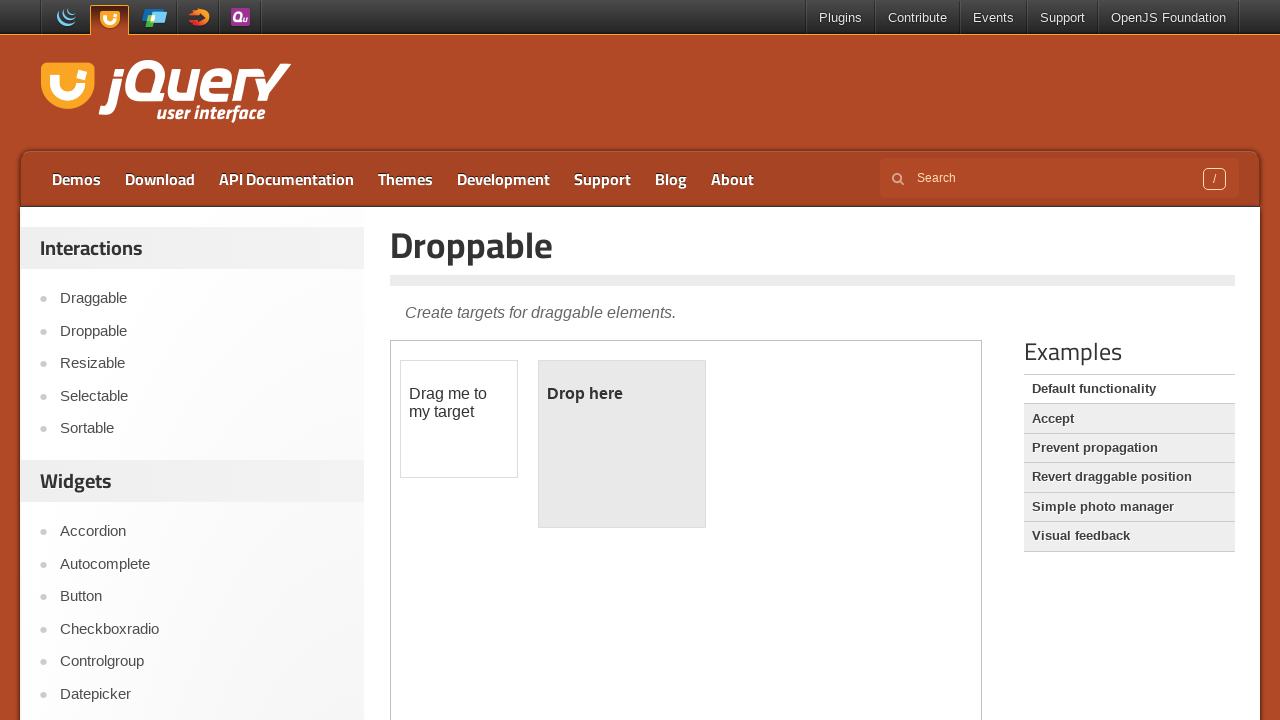

Located draggable source element
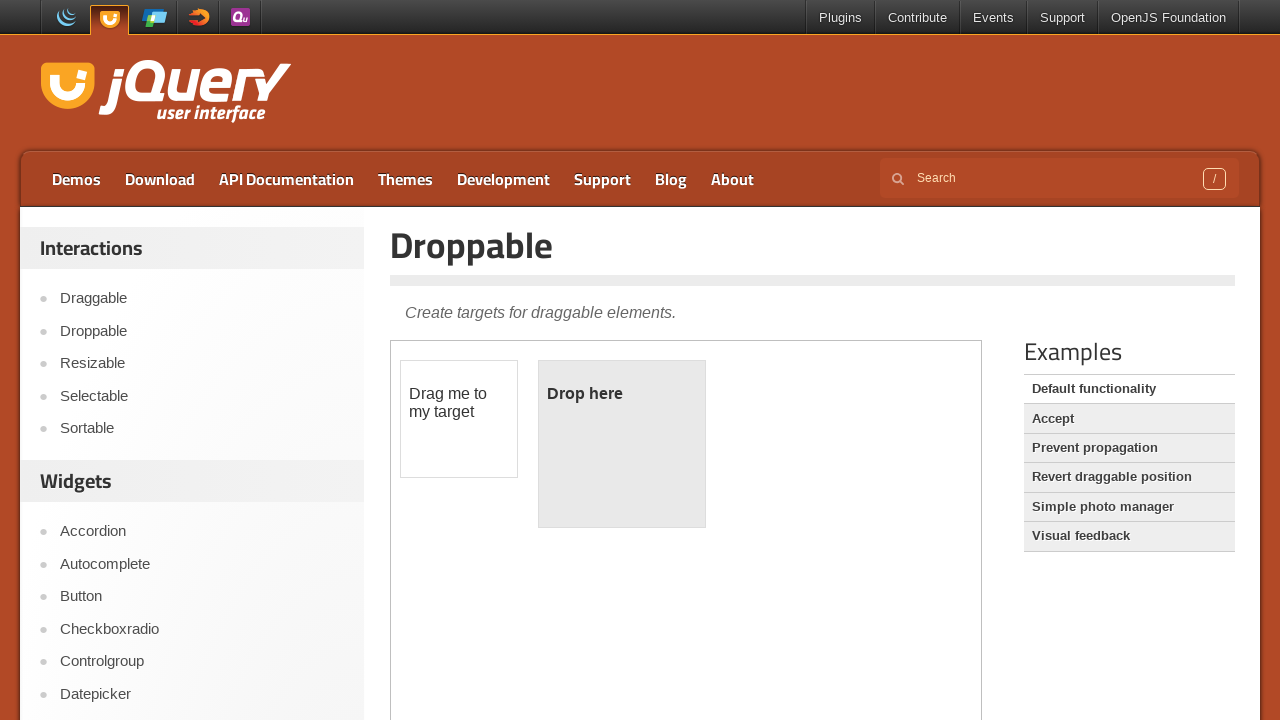

Located droppable target element
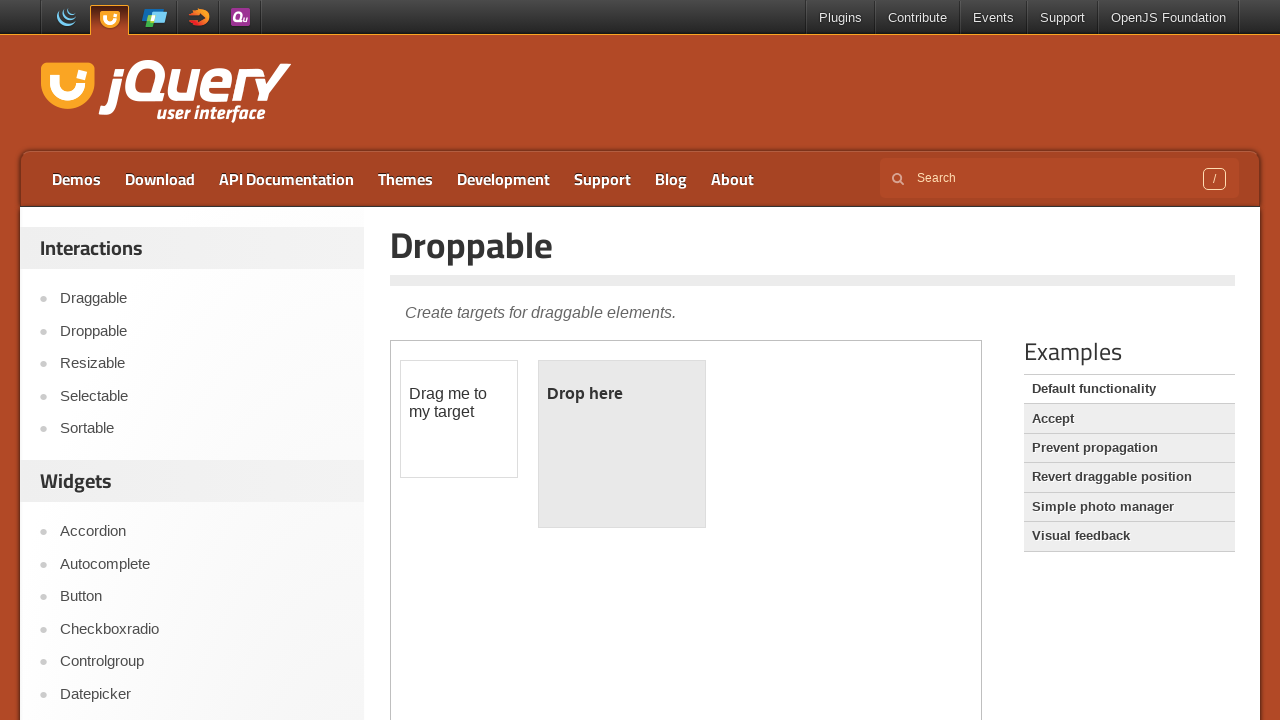

Dragged source element onto target droppable element at (622, 444)
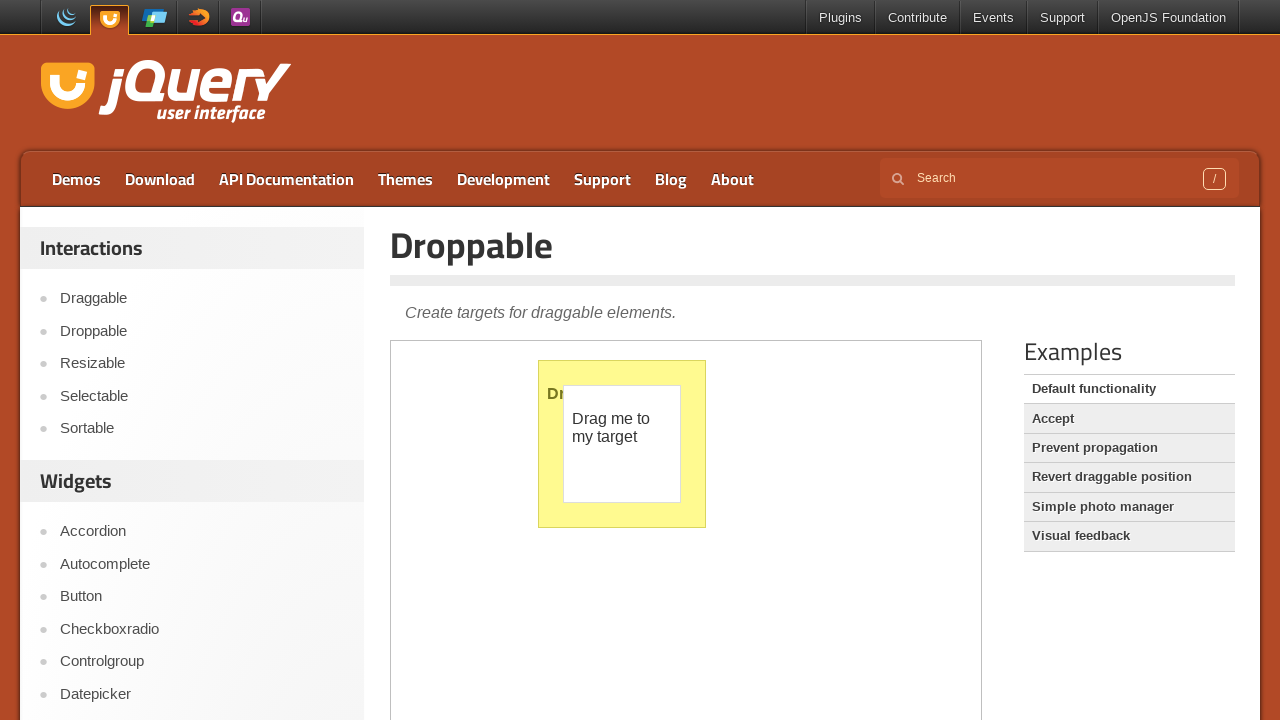

Verified drop was successful - target element now shows 'Dropped!' text
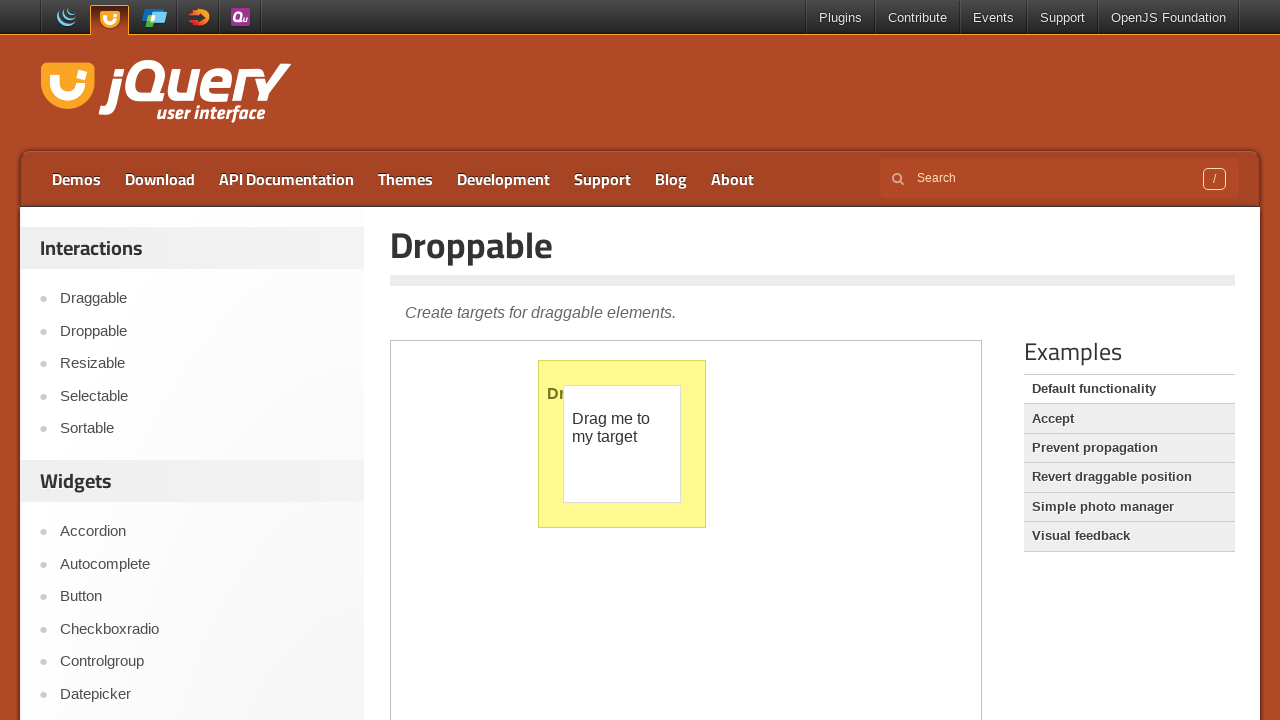

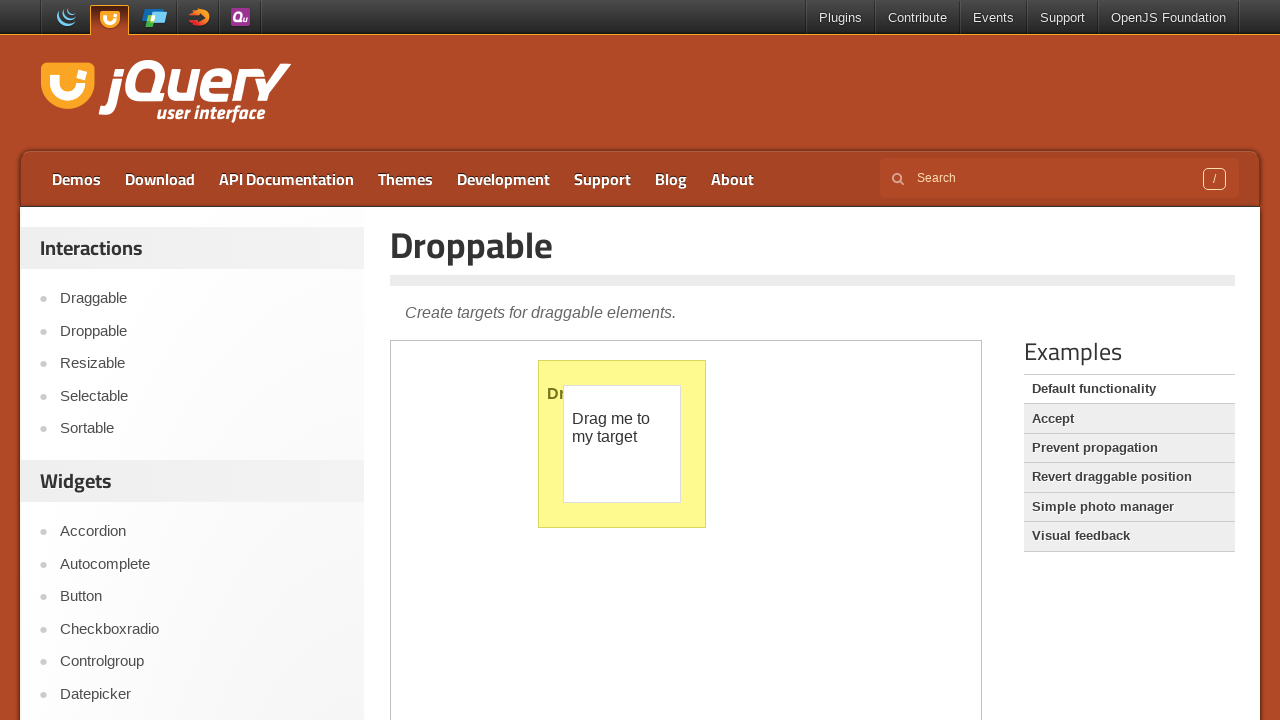